Tests various button types on the Formy buttons page by clicking through primary, success, info, warning, danger, link buttons, as well as button groups and dropdown buttons.

Starting URL: https://formy-project.herokuapp.com/buttons

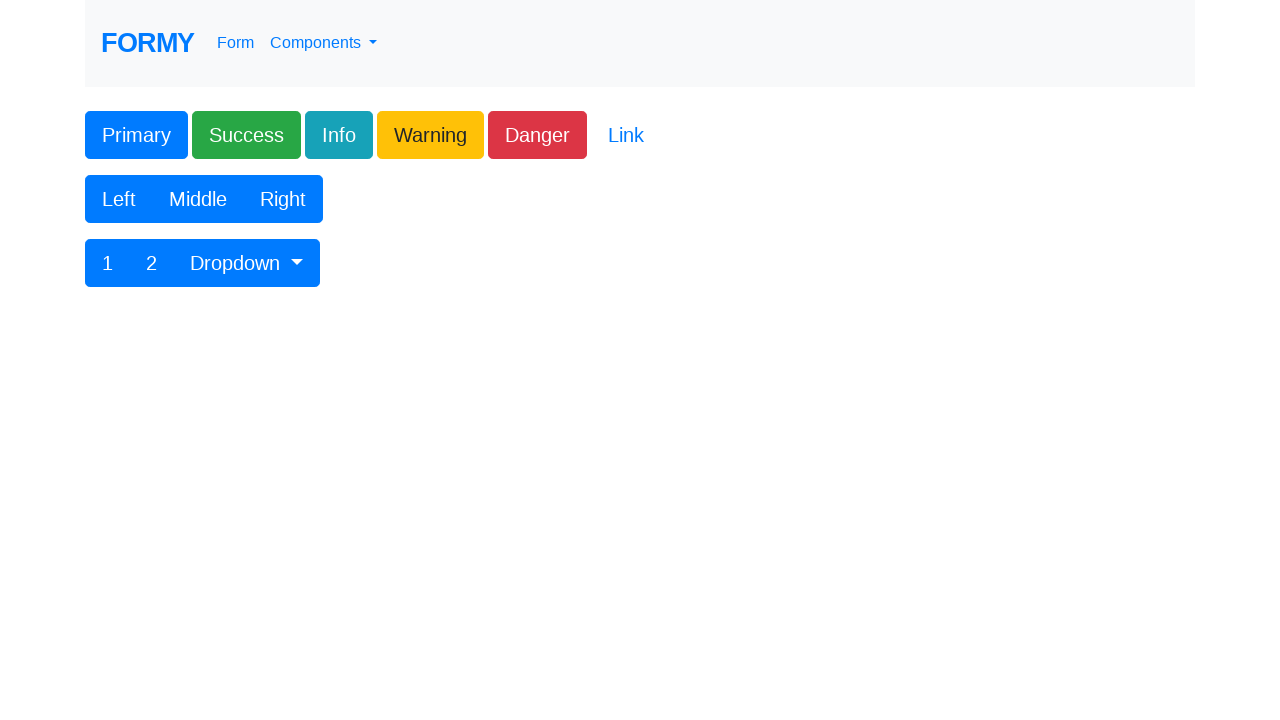

Clicked primary button at (136, 135) on .btn-primary
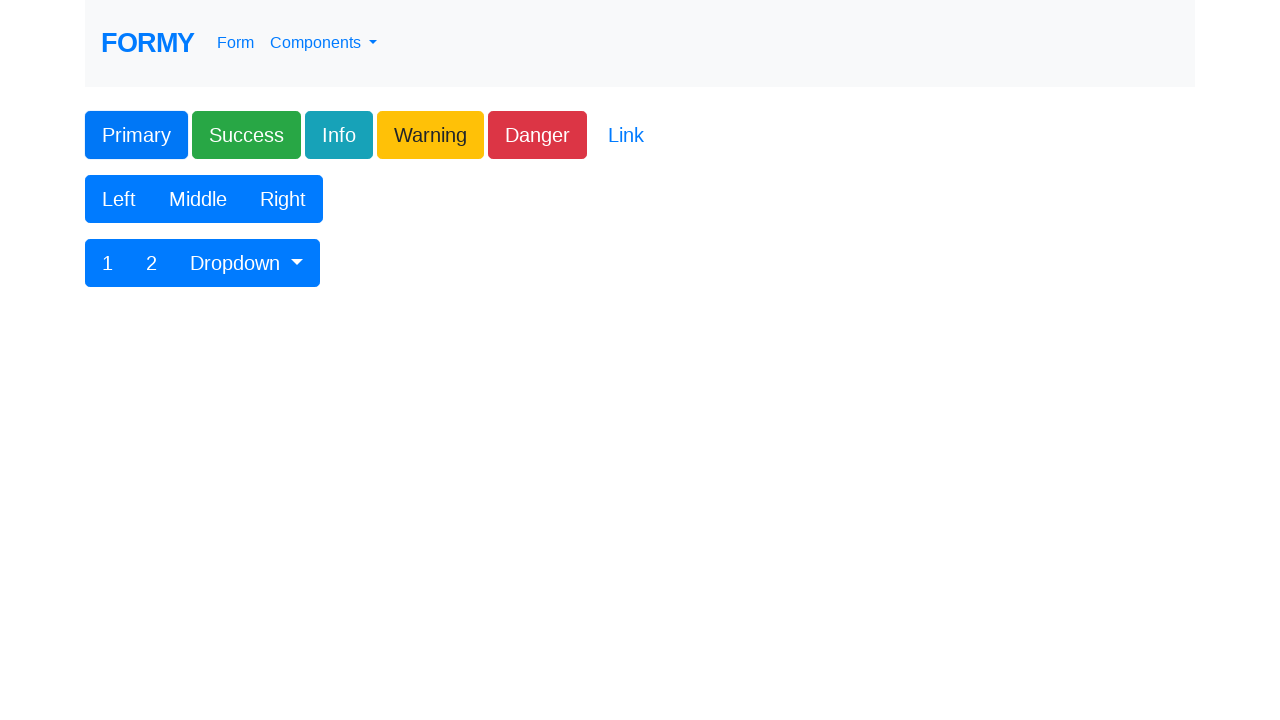

Clicked success button at (246, 135) on .btn-success
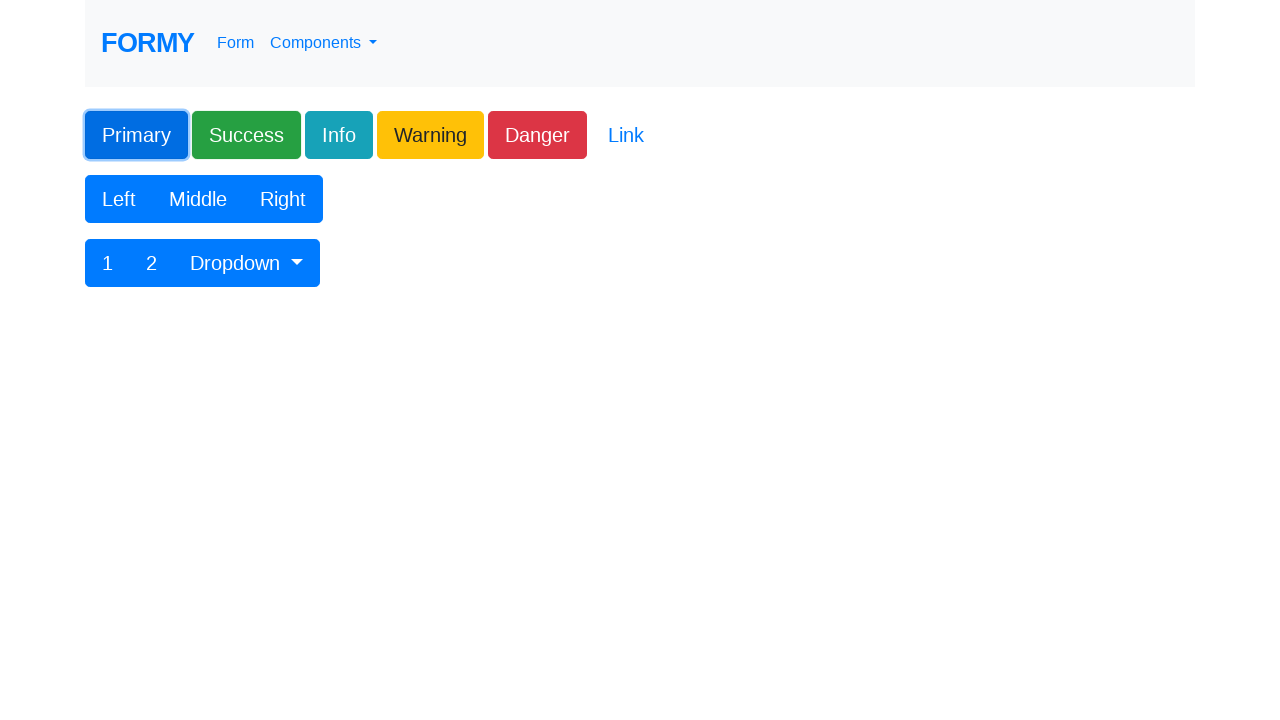

Clicked info button at (339, 135) on .btn-info
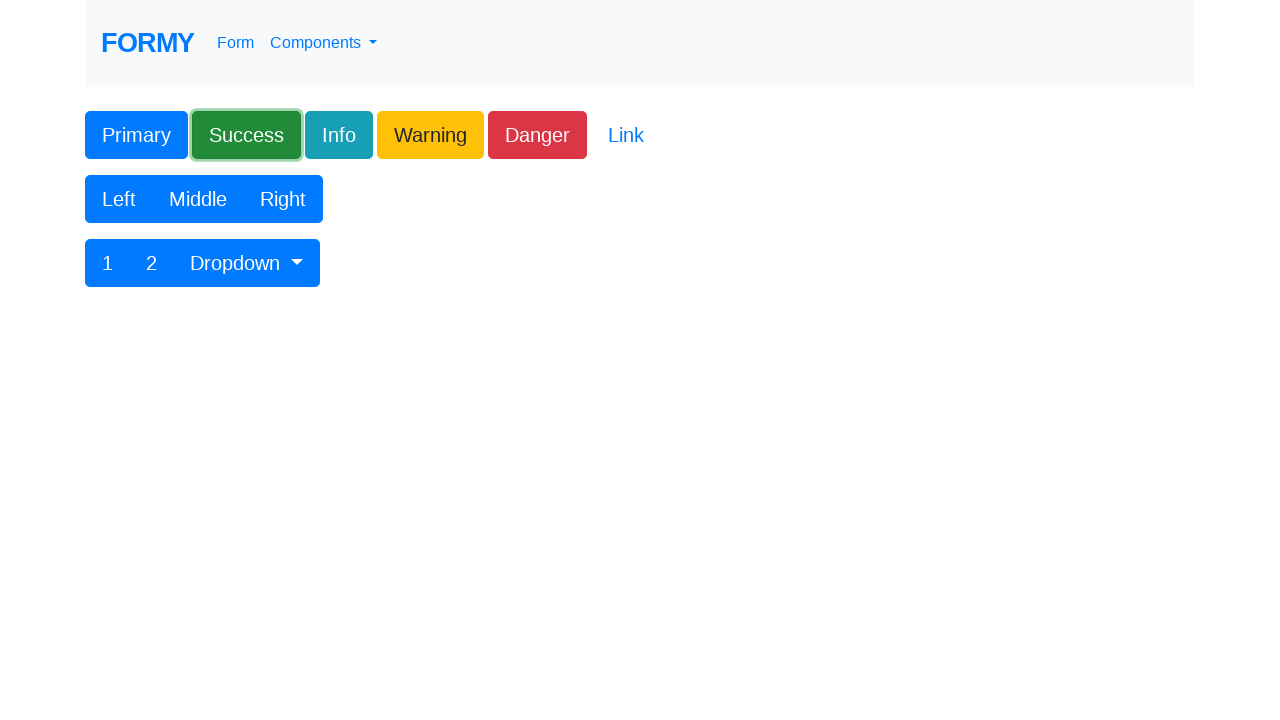

Clicked warning button at (430, 135) on .btn-warning
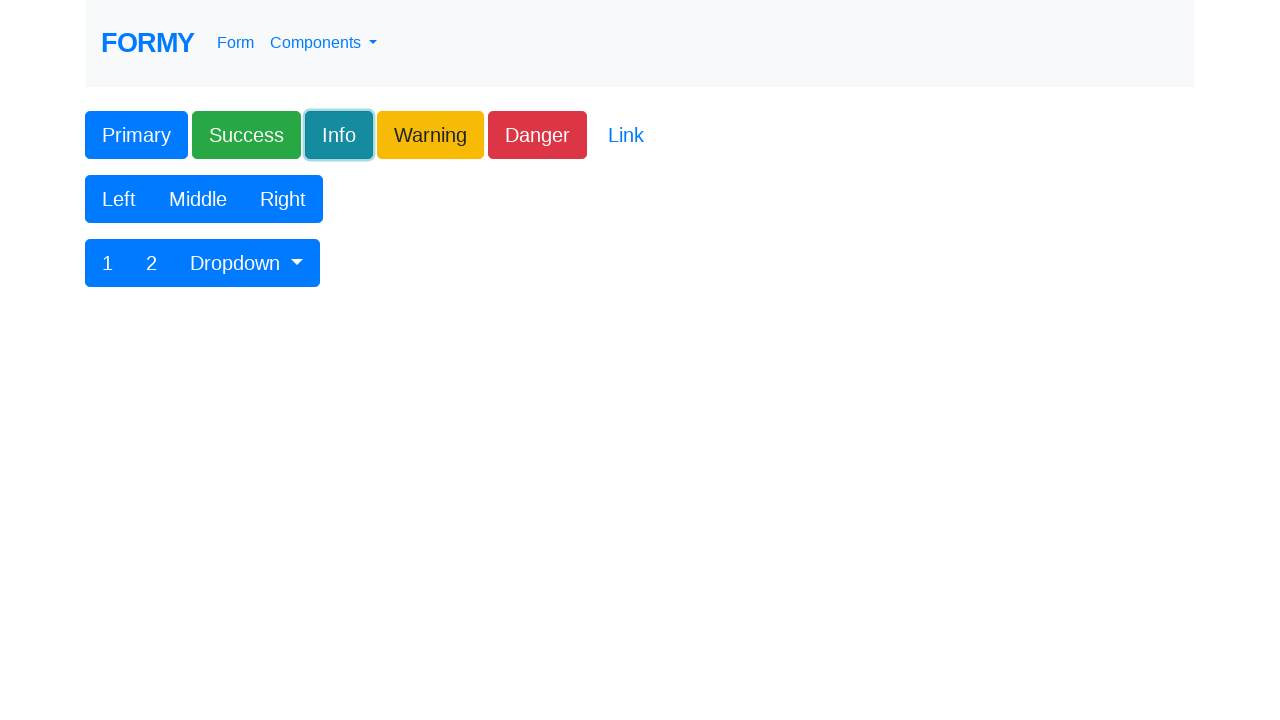

Clicked danger button at (538, 135) on .btn-danger
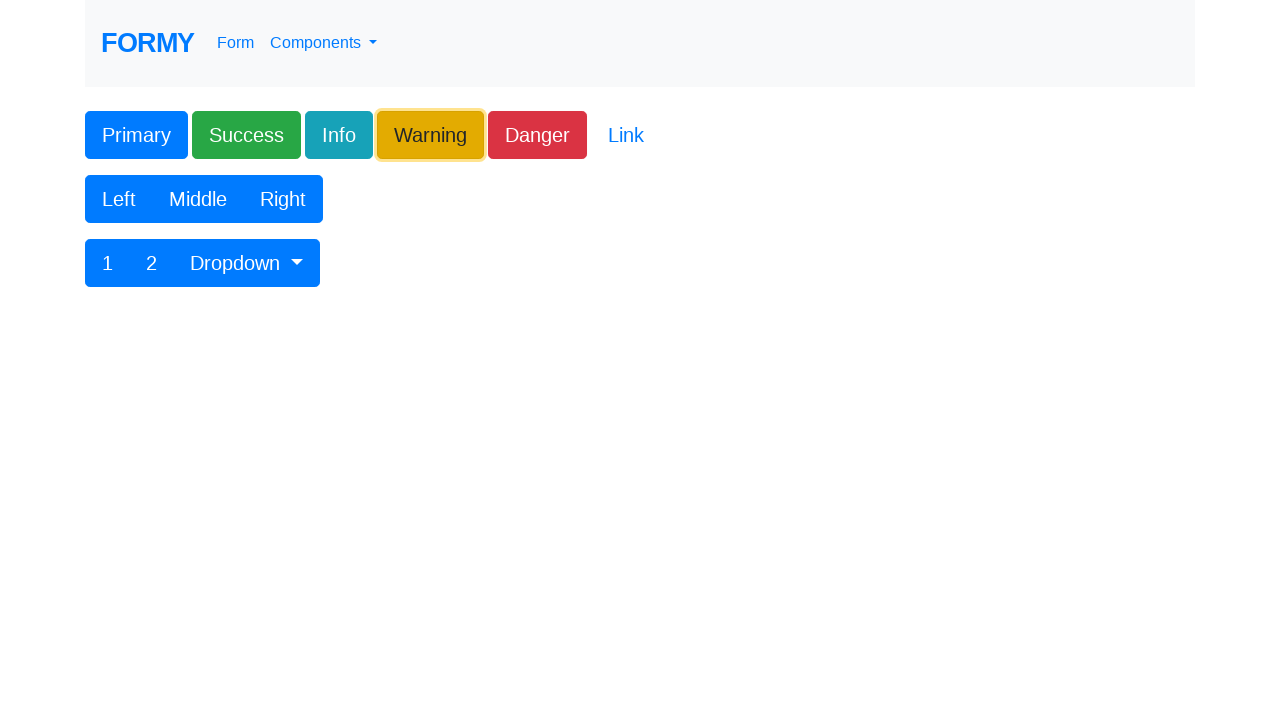

Clicked link button at (626, 135) on .btn-link
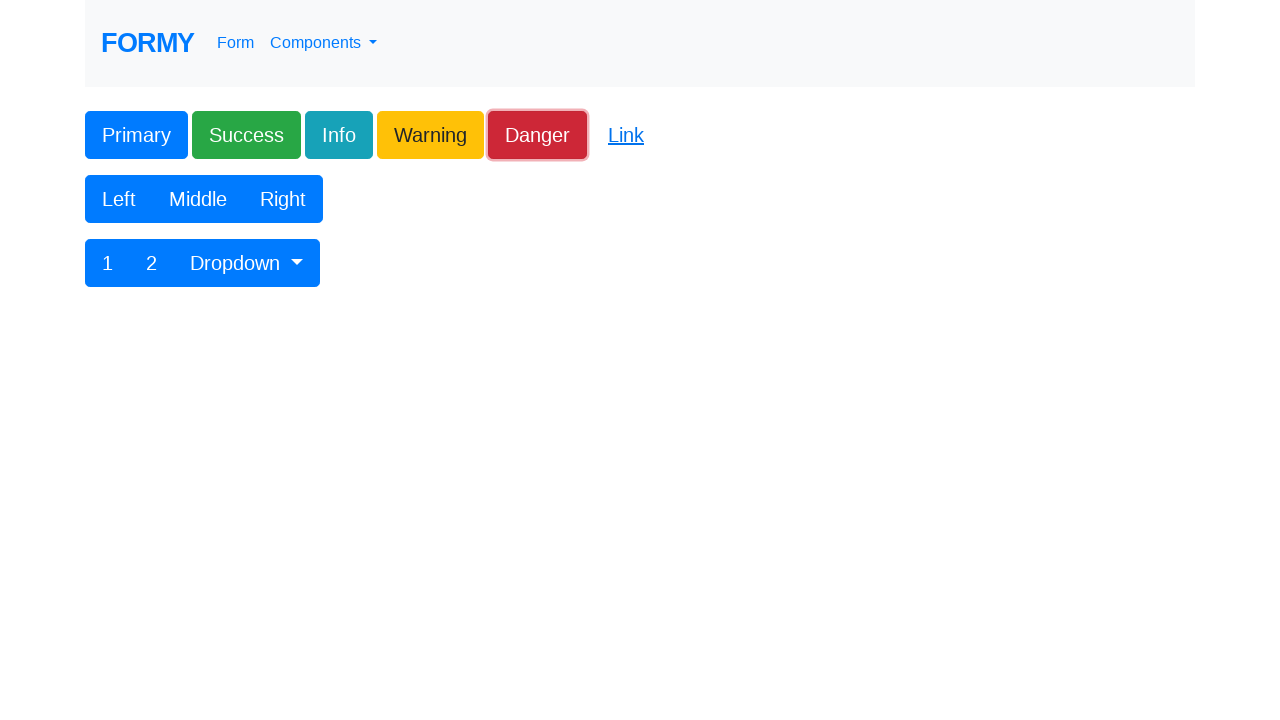

Clicked Left button in button group at (119, 199) on xpath=//button[text()='Left']
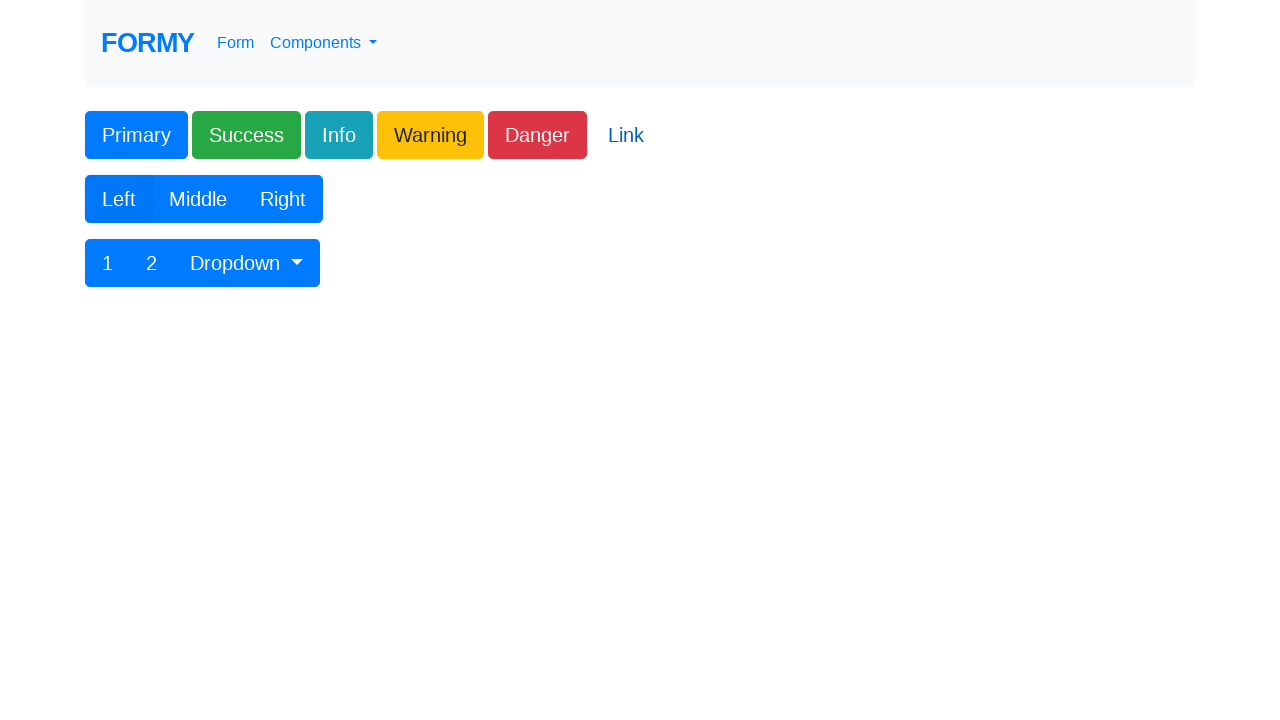

Clicked Middle button in button group at (198, 199) on xpath=//button[text()='Middle']
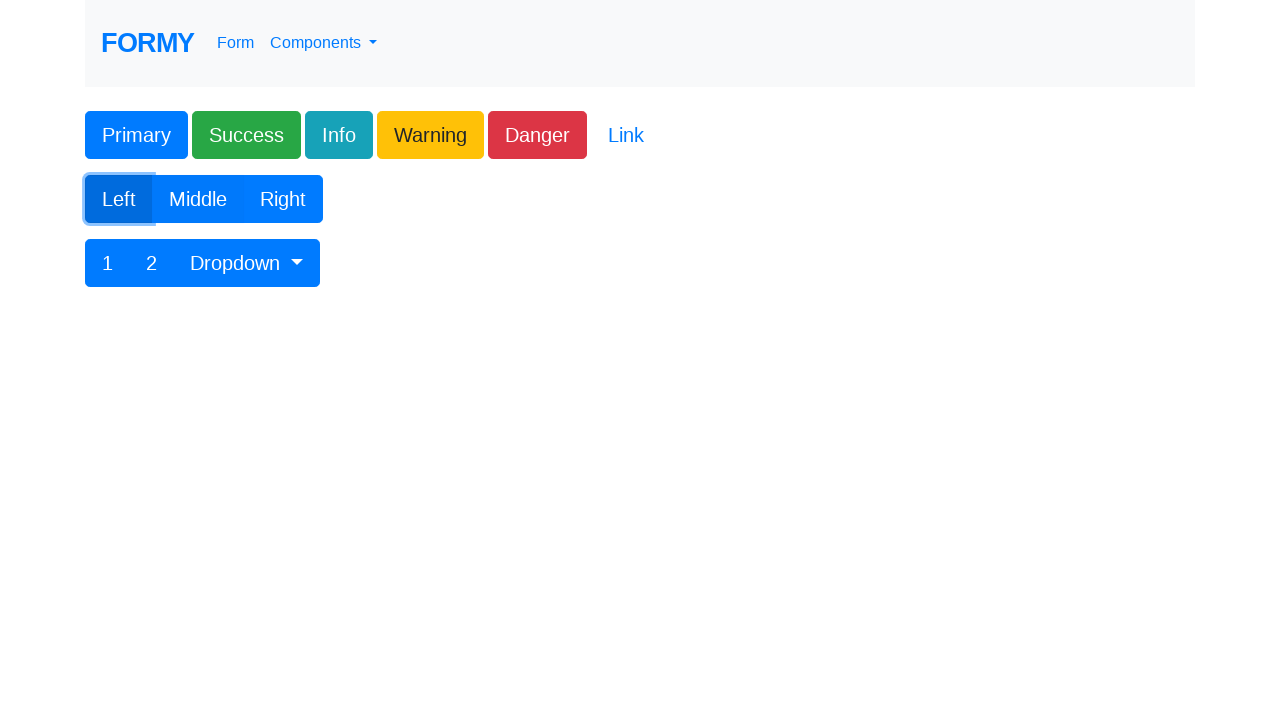

Clicked Right button in button group at (283, 199) on xpath=//button[text()='Right']
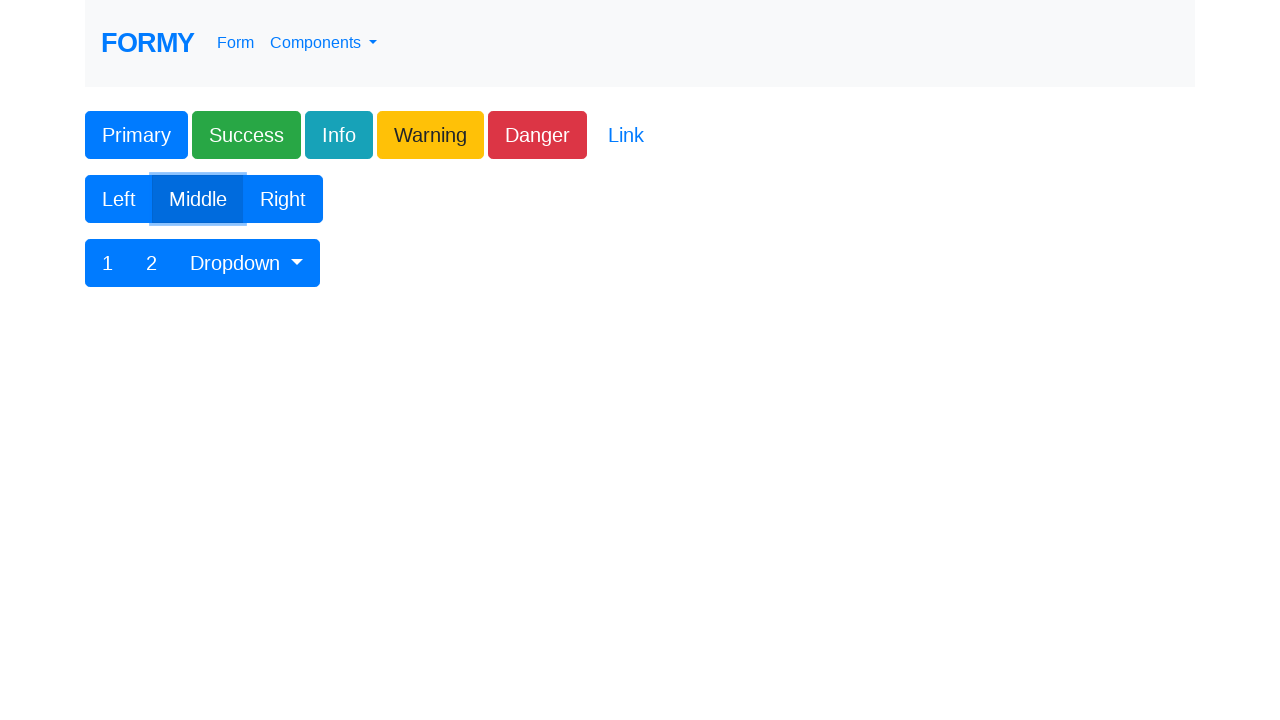

Clicked button '1' in pagination at (108, 263) on xpath=//button[text()='1']
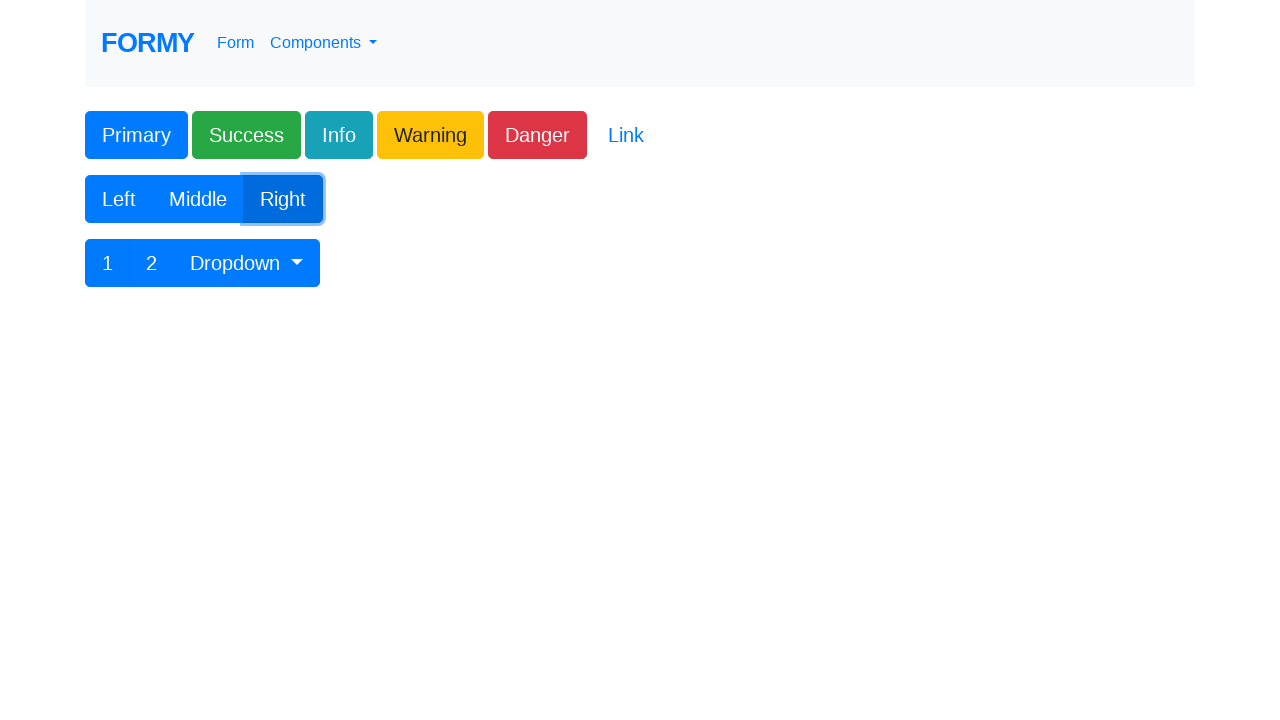

Clicked button '2' in pagination at (152, 263) on xpath=//button[text()='2']
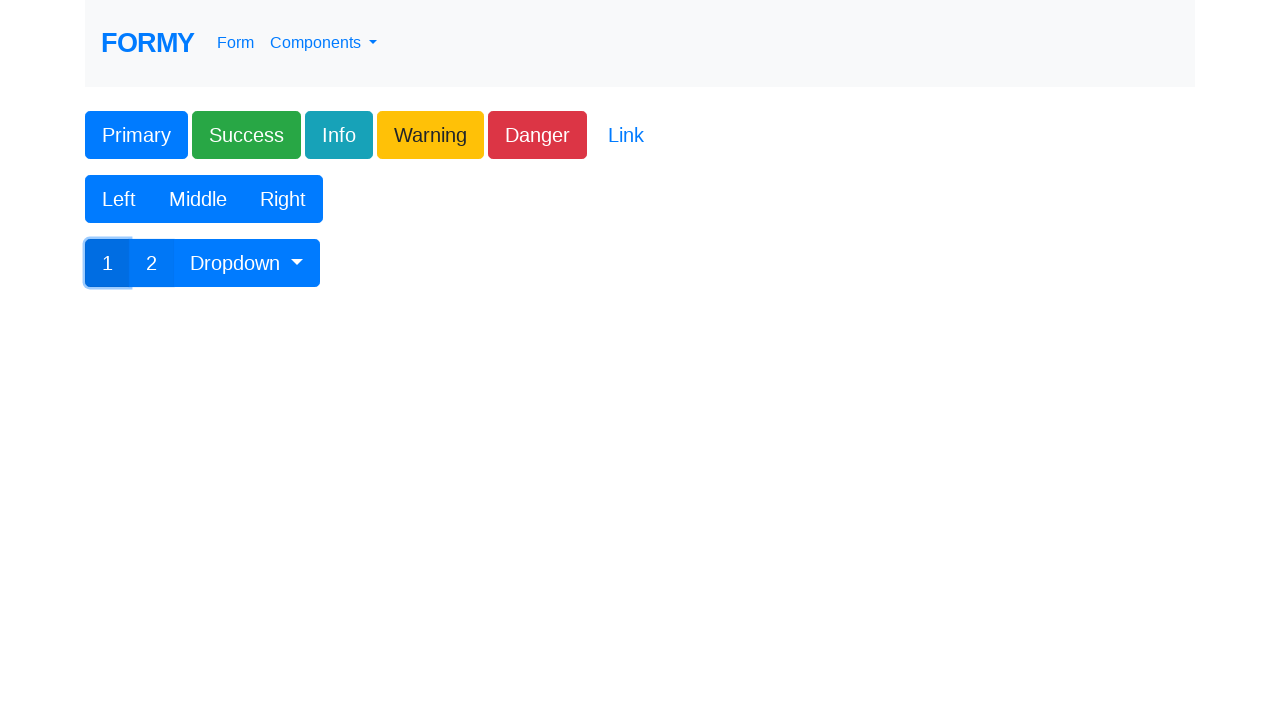

Clicked dropdown button to reveal dropdown menu at (247, 263) on #btnGroupDrop1
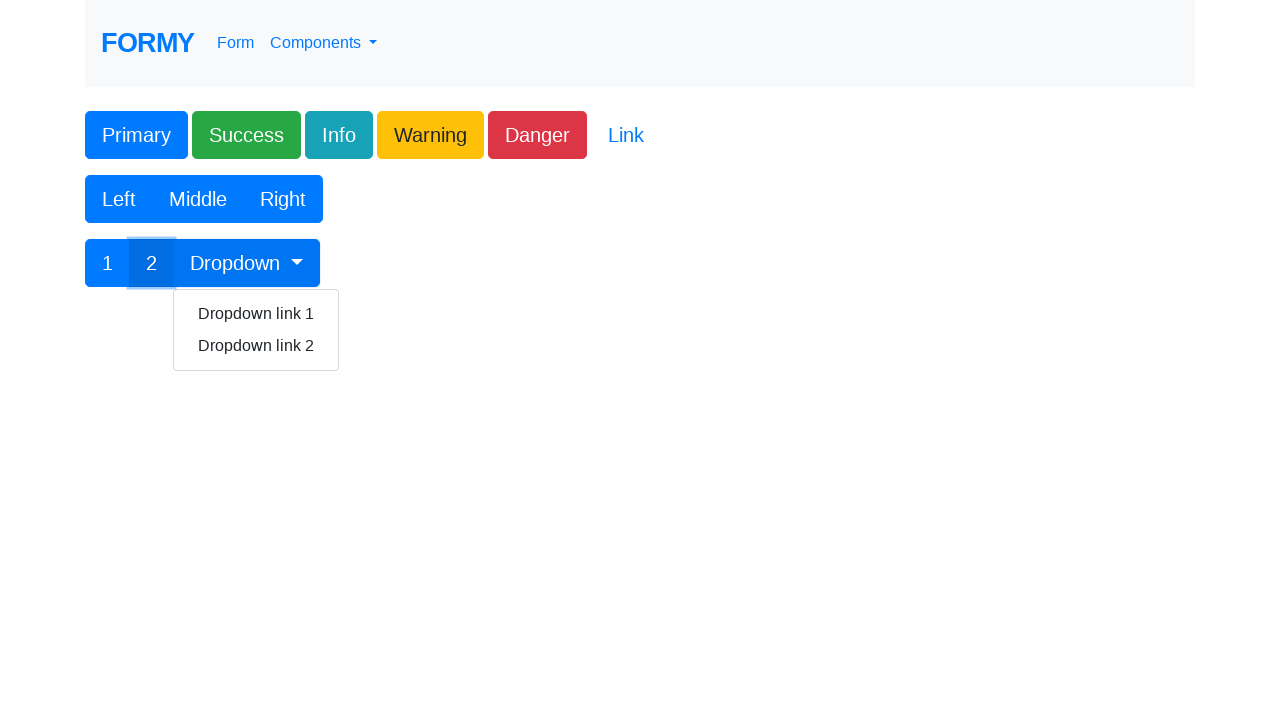

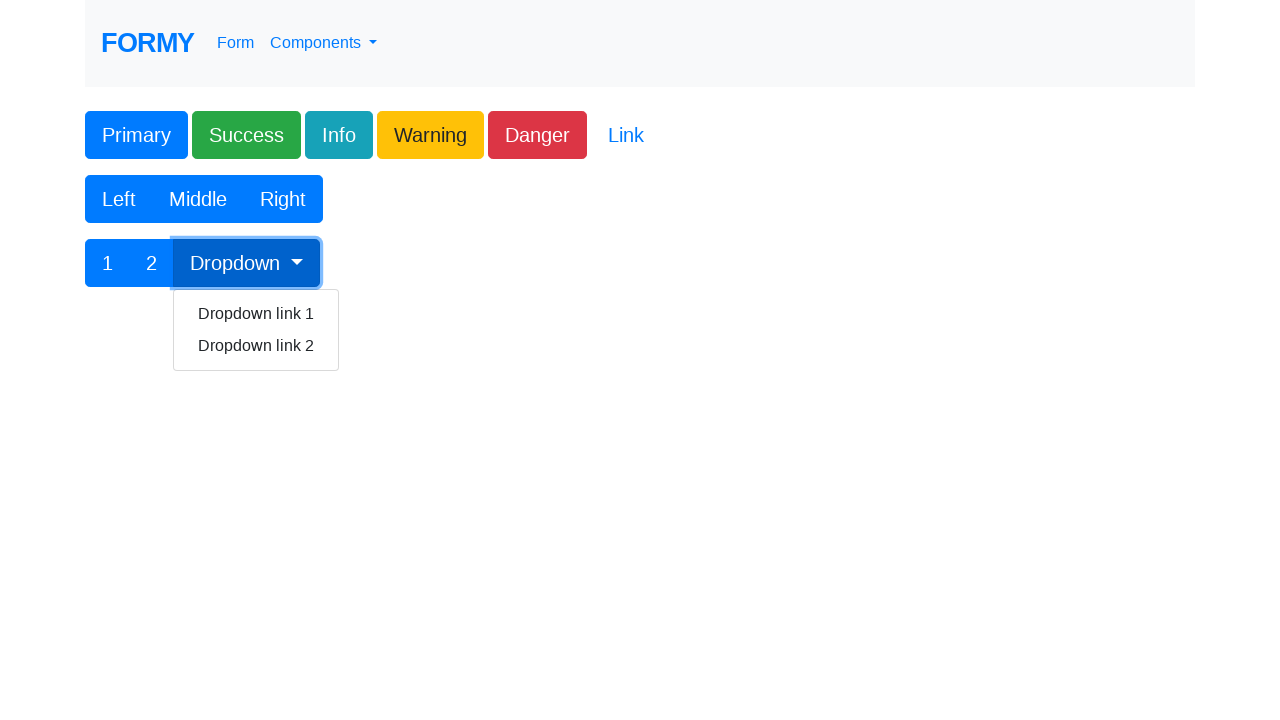